Tests GitHub search functionality by searching for a repository, navigating to it, clicking the Issues tab, and verifying a specific issue exists

Starting URL: https://github.com

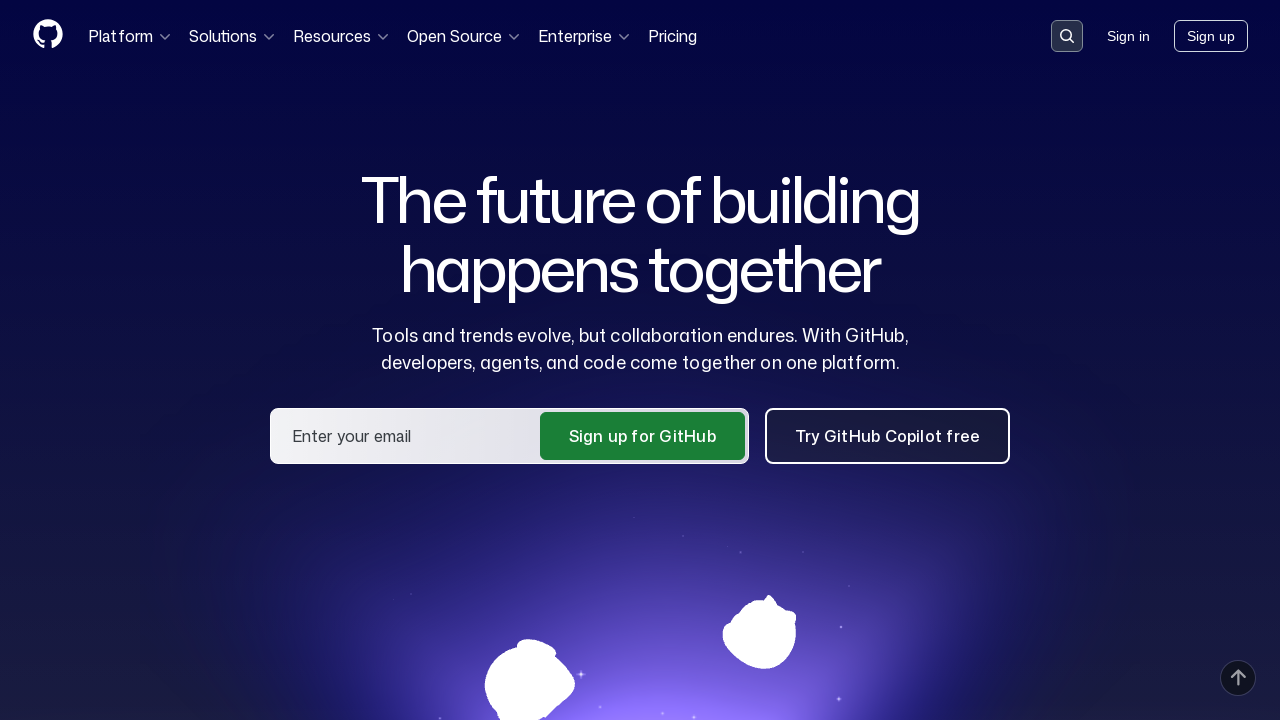

Clicked on the search input field at (1067, 36) on .search-input
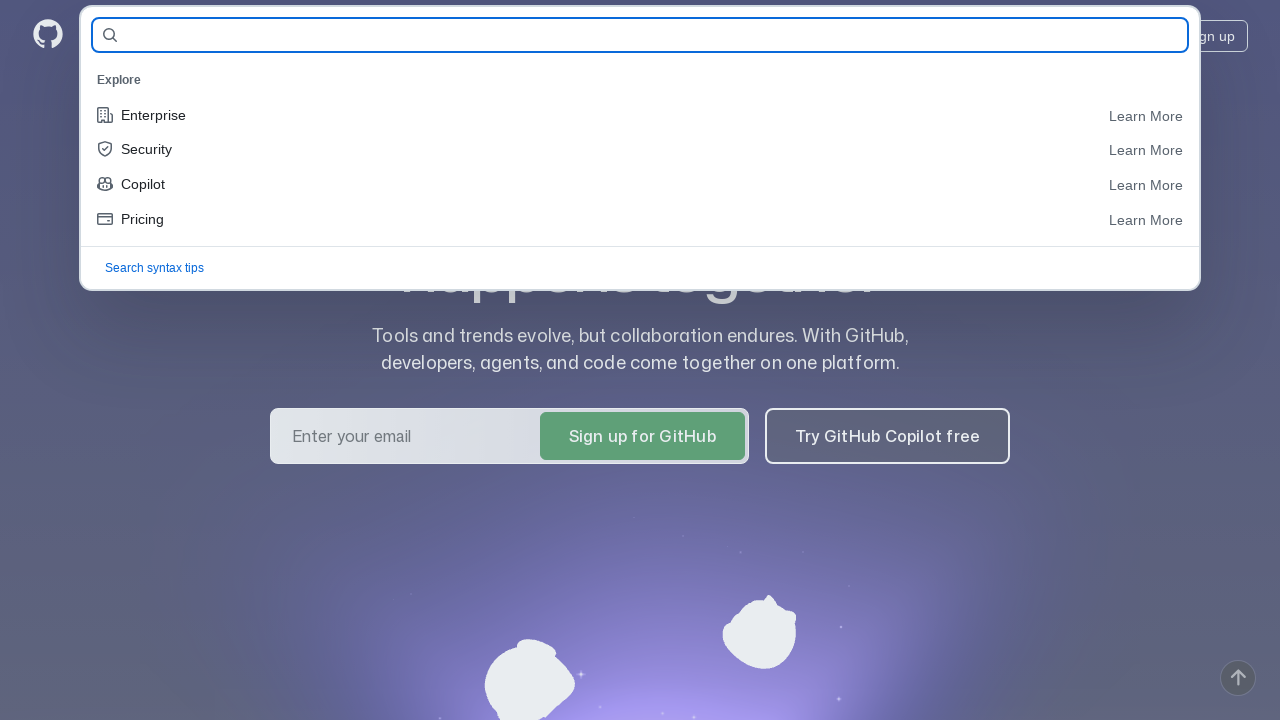

Filled search field with repository name 'Jaliz9087/AllureNHWRepo' on #query-builder-test
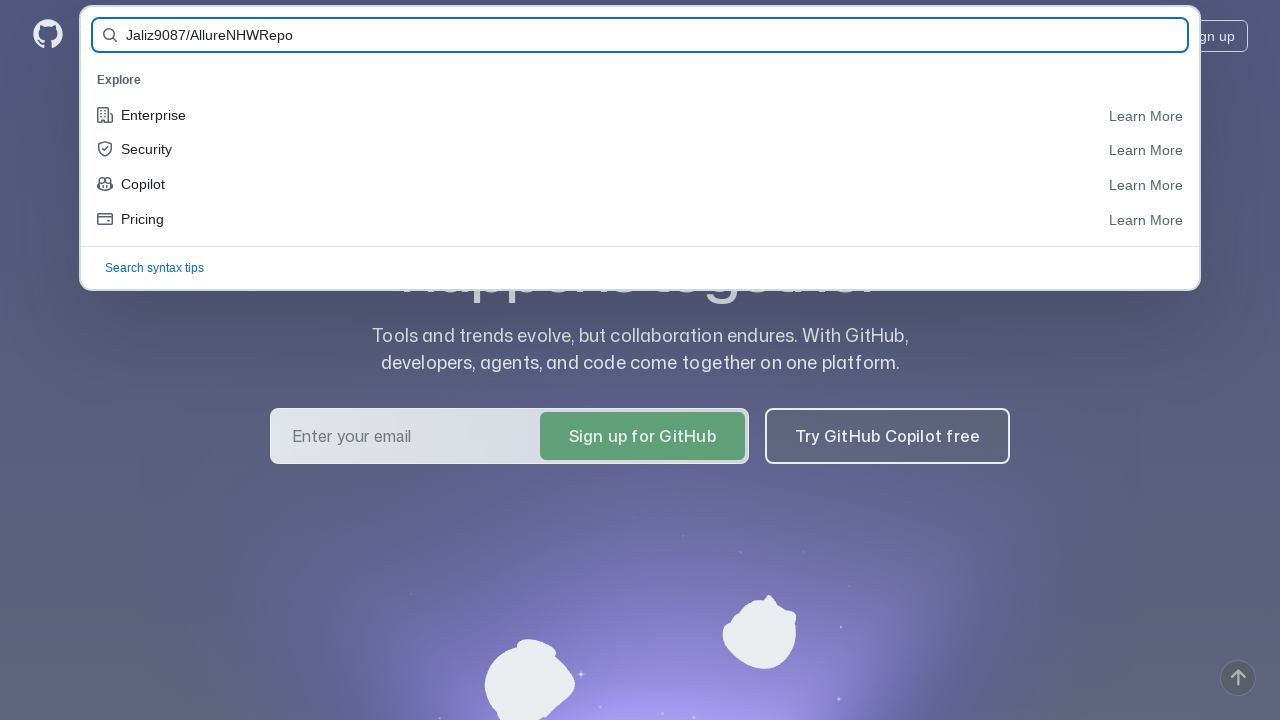

Pressed Enter to submit search form on #query-builder-test
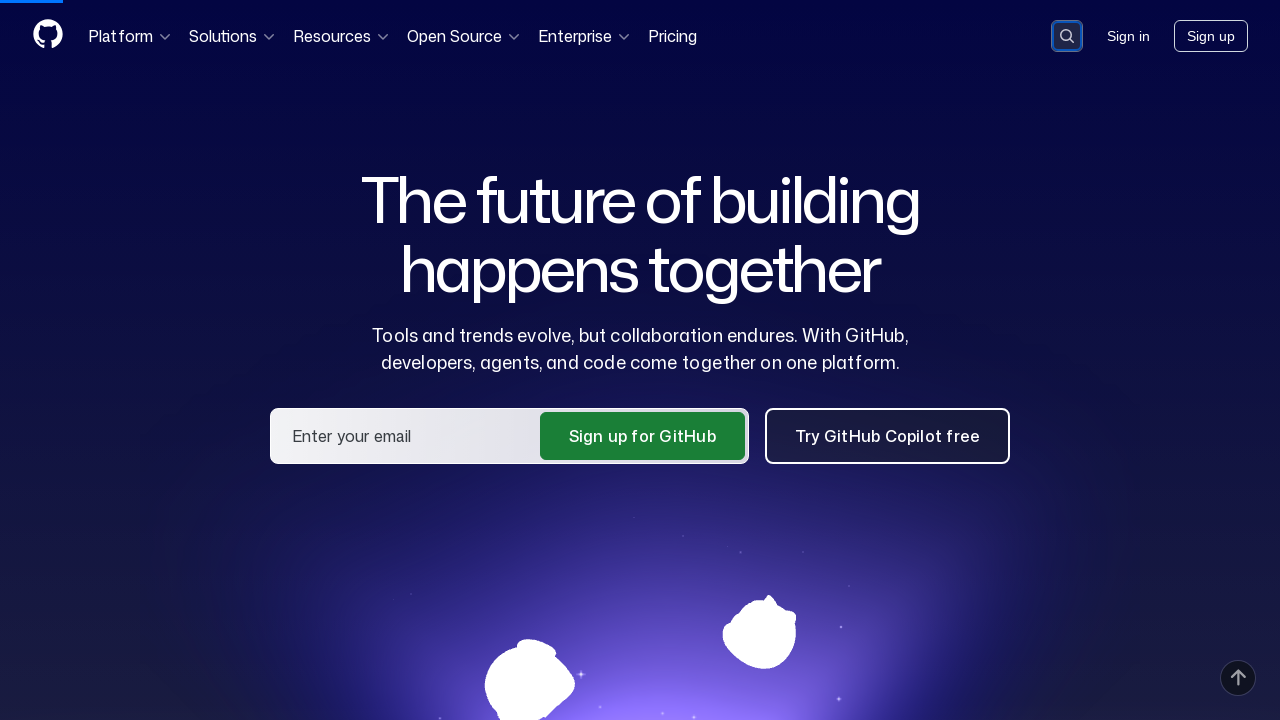

Clicked on the repository link 'Jaliz9087/AllureNHWRepo' in search results at (468, 161) on a:has-text('Jaliz9087/AllureNHWRepo')
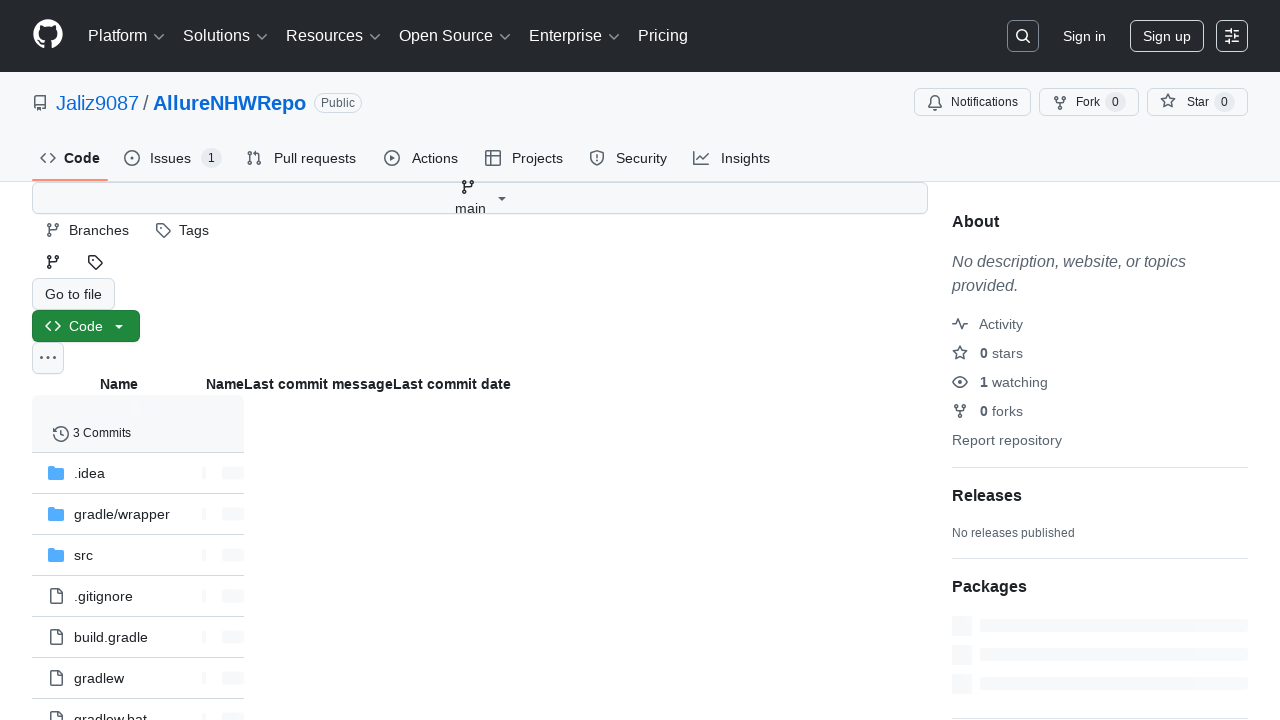

Clicked on the Issues tab at (173, 158) on #issues-tab
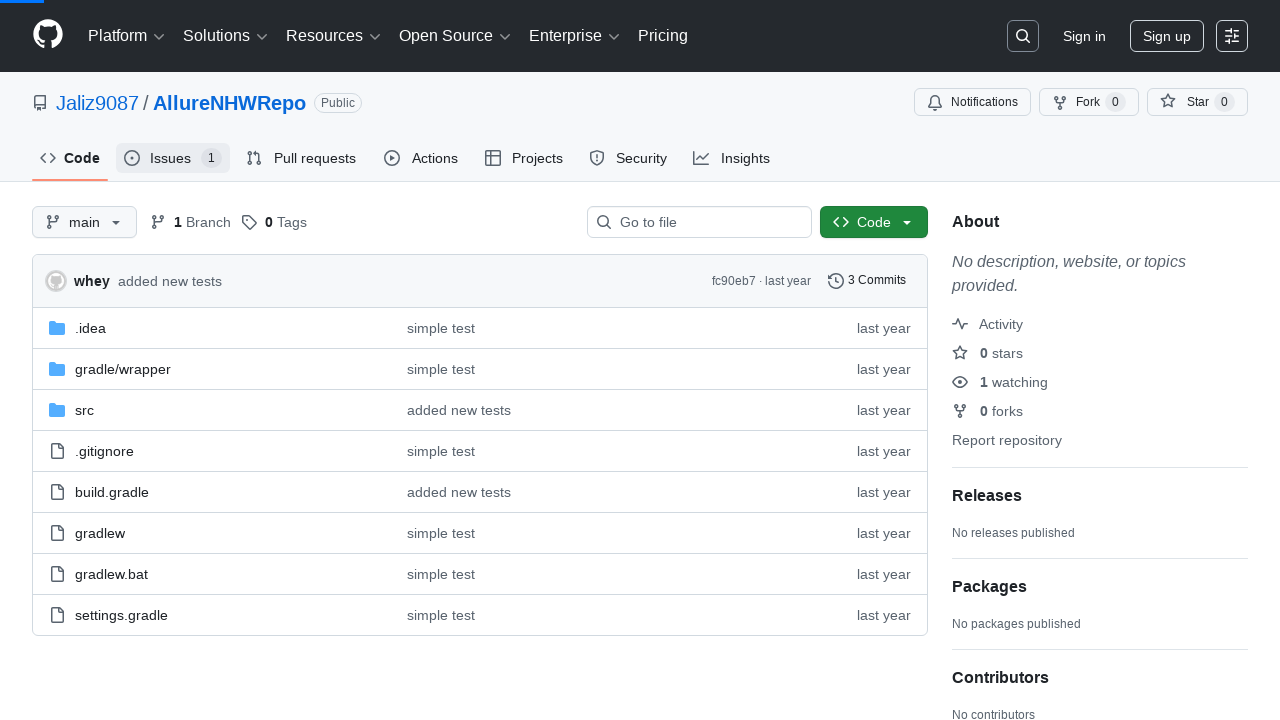

Verified that the issue 'ForTestIssue' exists on the Issues page
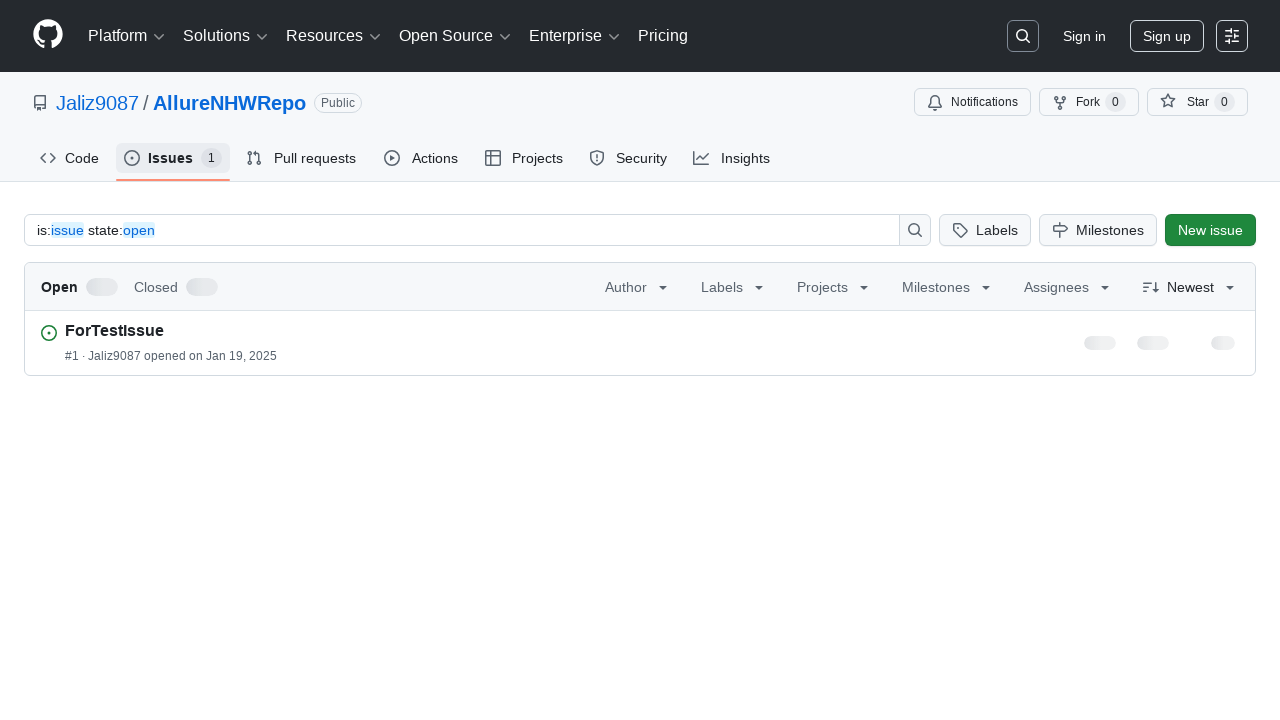

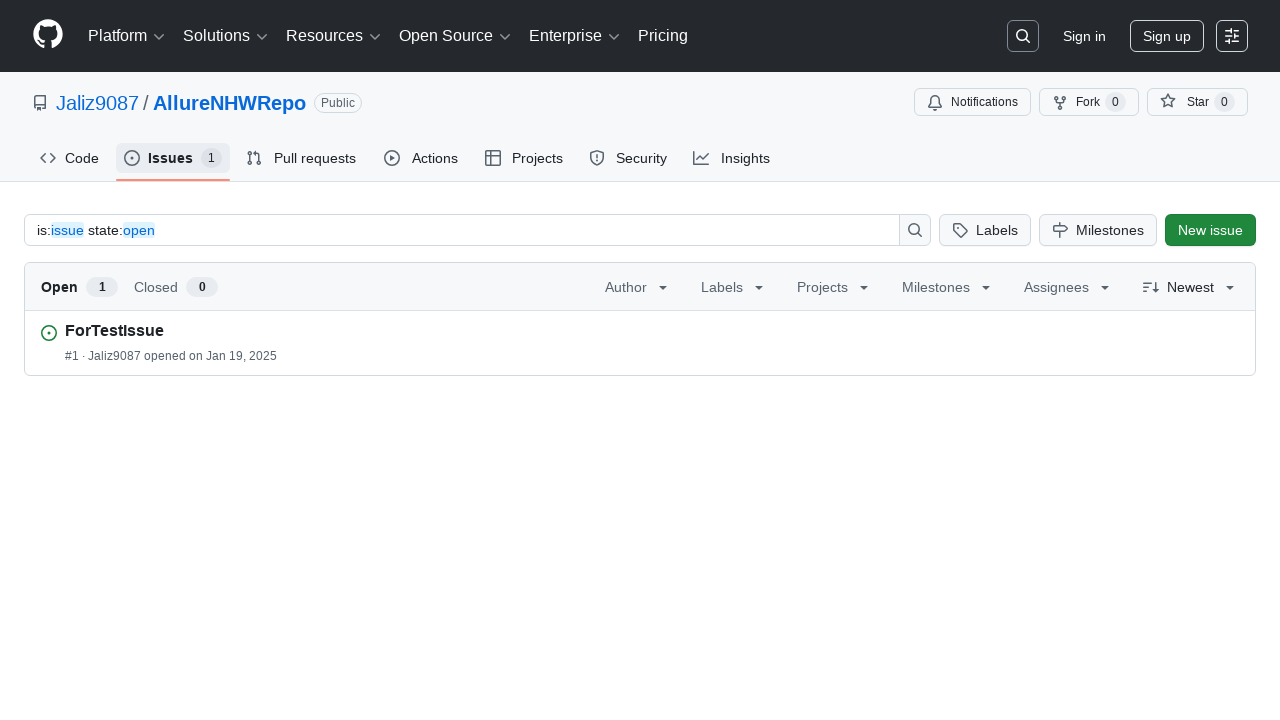